Navigates to Flipkart homepage and verifies the page loads

Starting URL: https://www.flipkart.com/

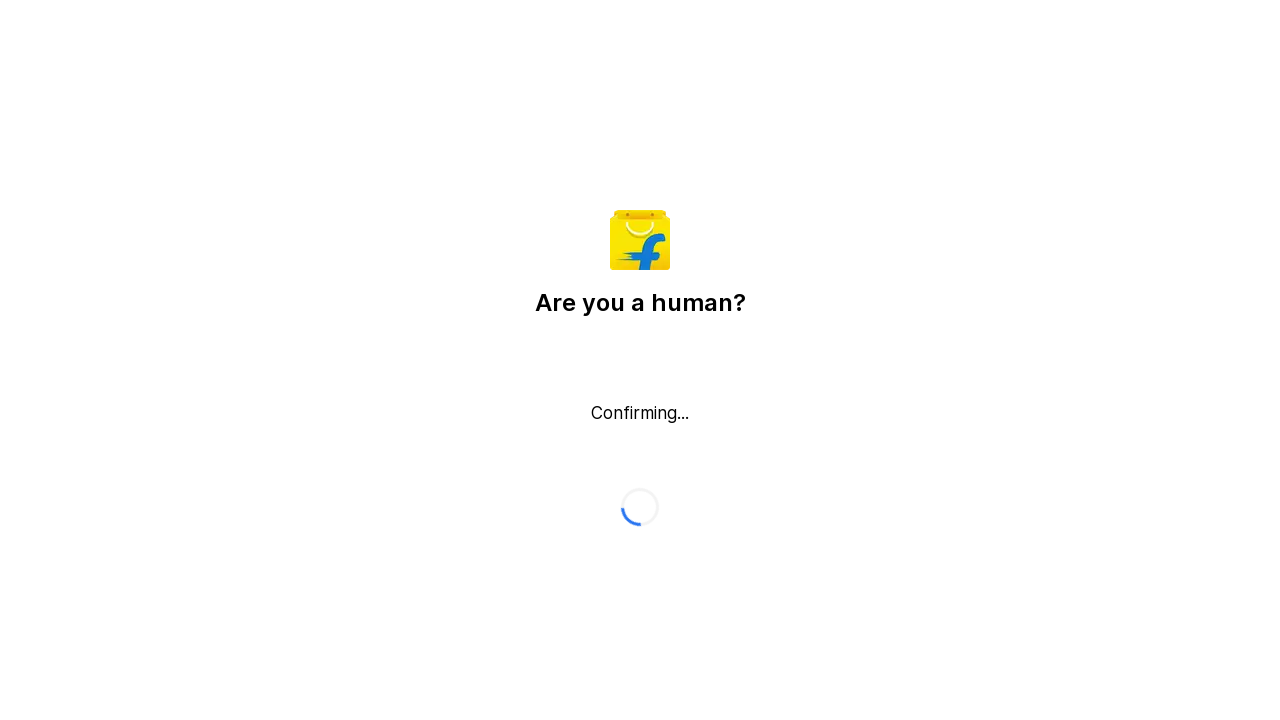

Flipkart homepage loaded - domcontentloaded state reached
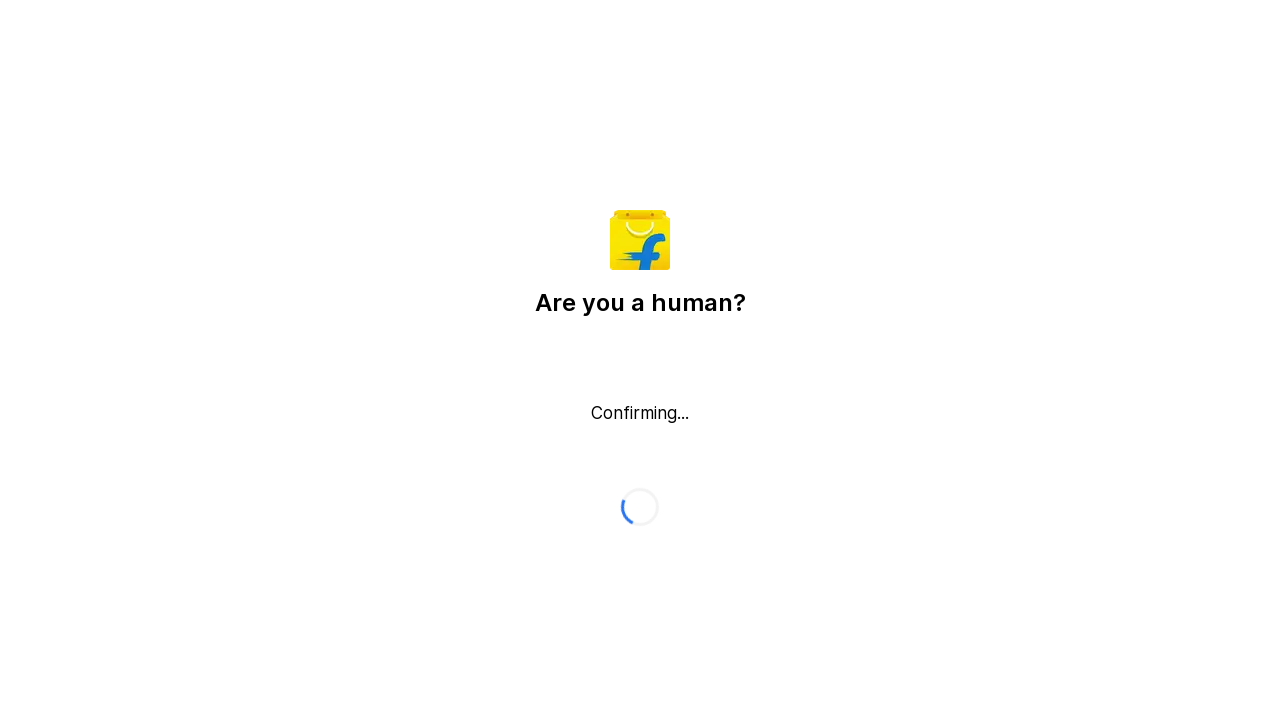

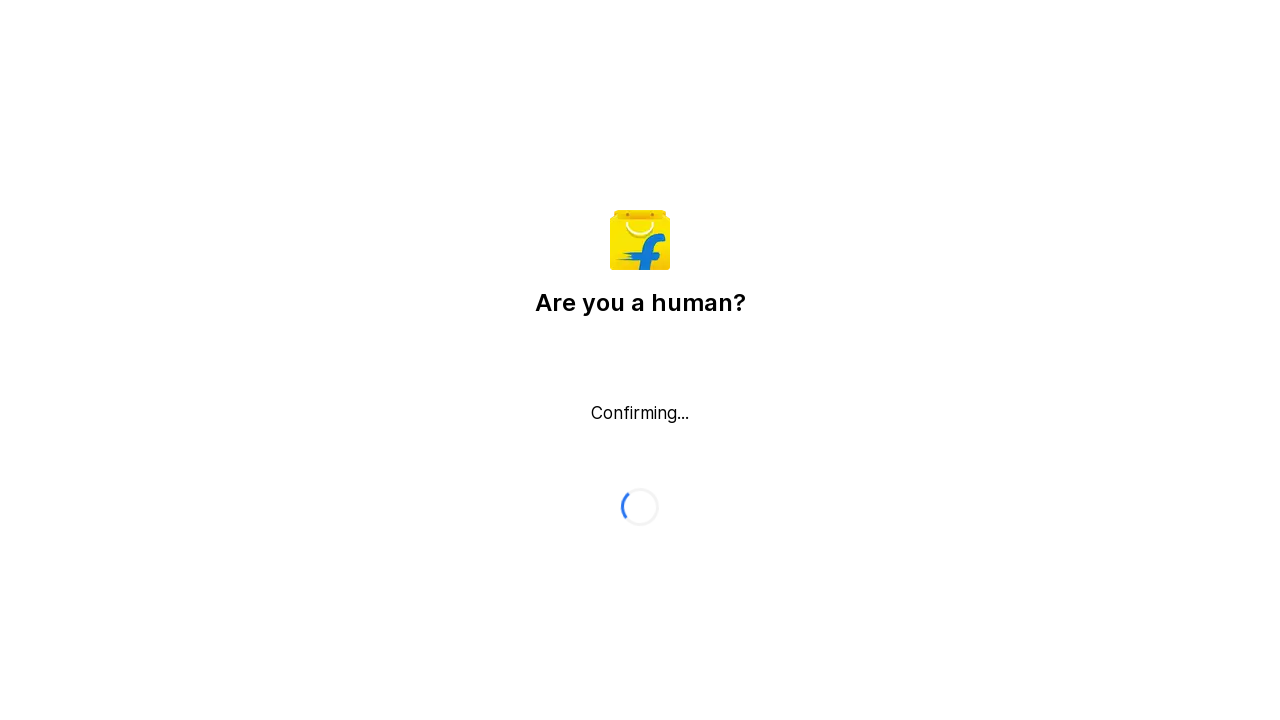